Opens the LetKodeIt practice website and maximizes the browser window. This is a basic navigation test to verify the practice page loads successfully.

Starting URL: https://www.letskodeit.com/practice

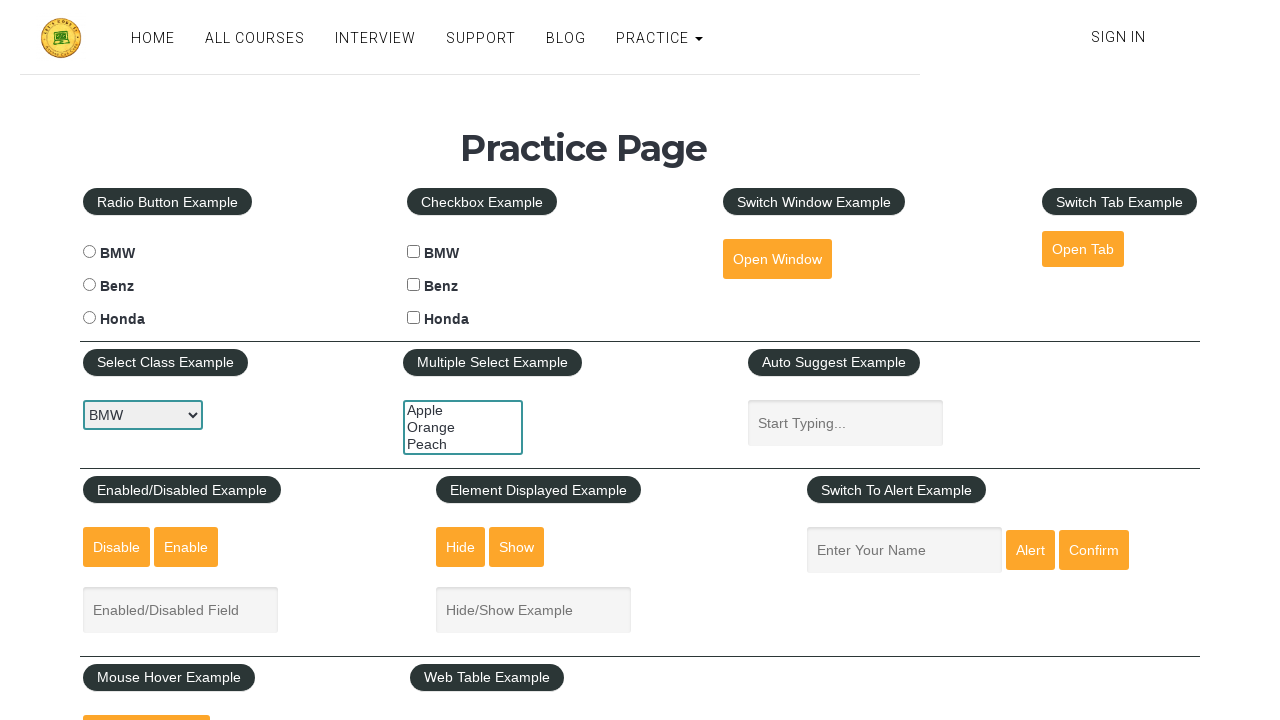

Set viewport to 1920x1080 to maximize browser window
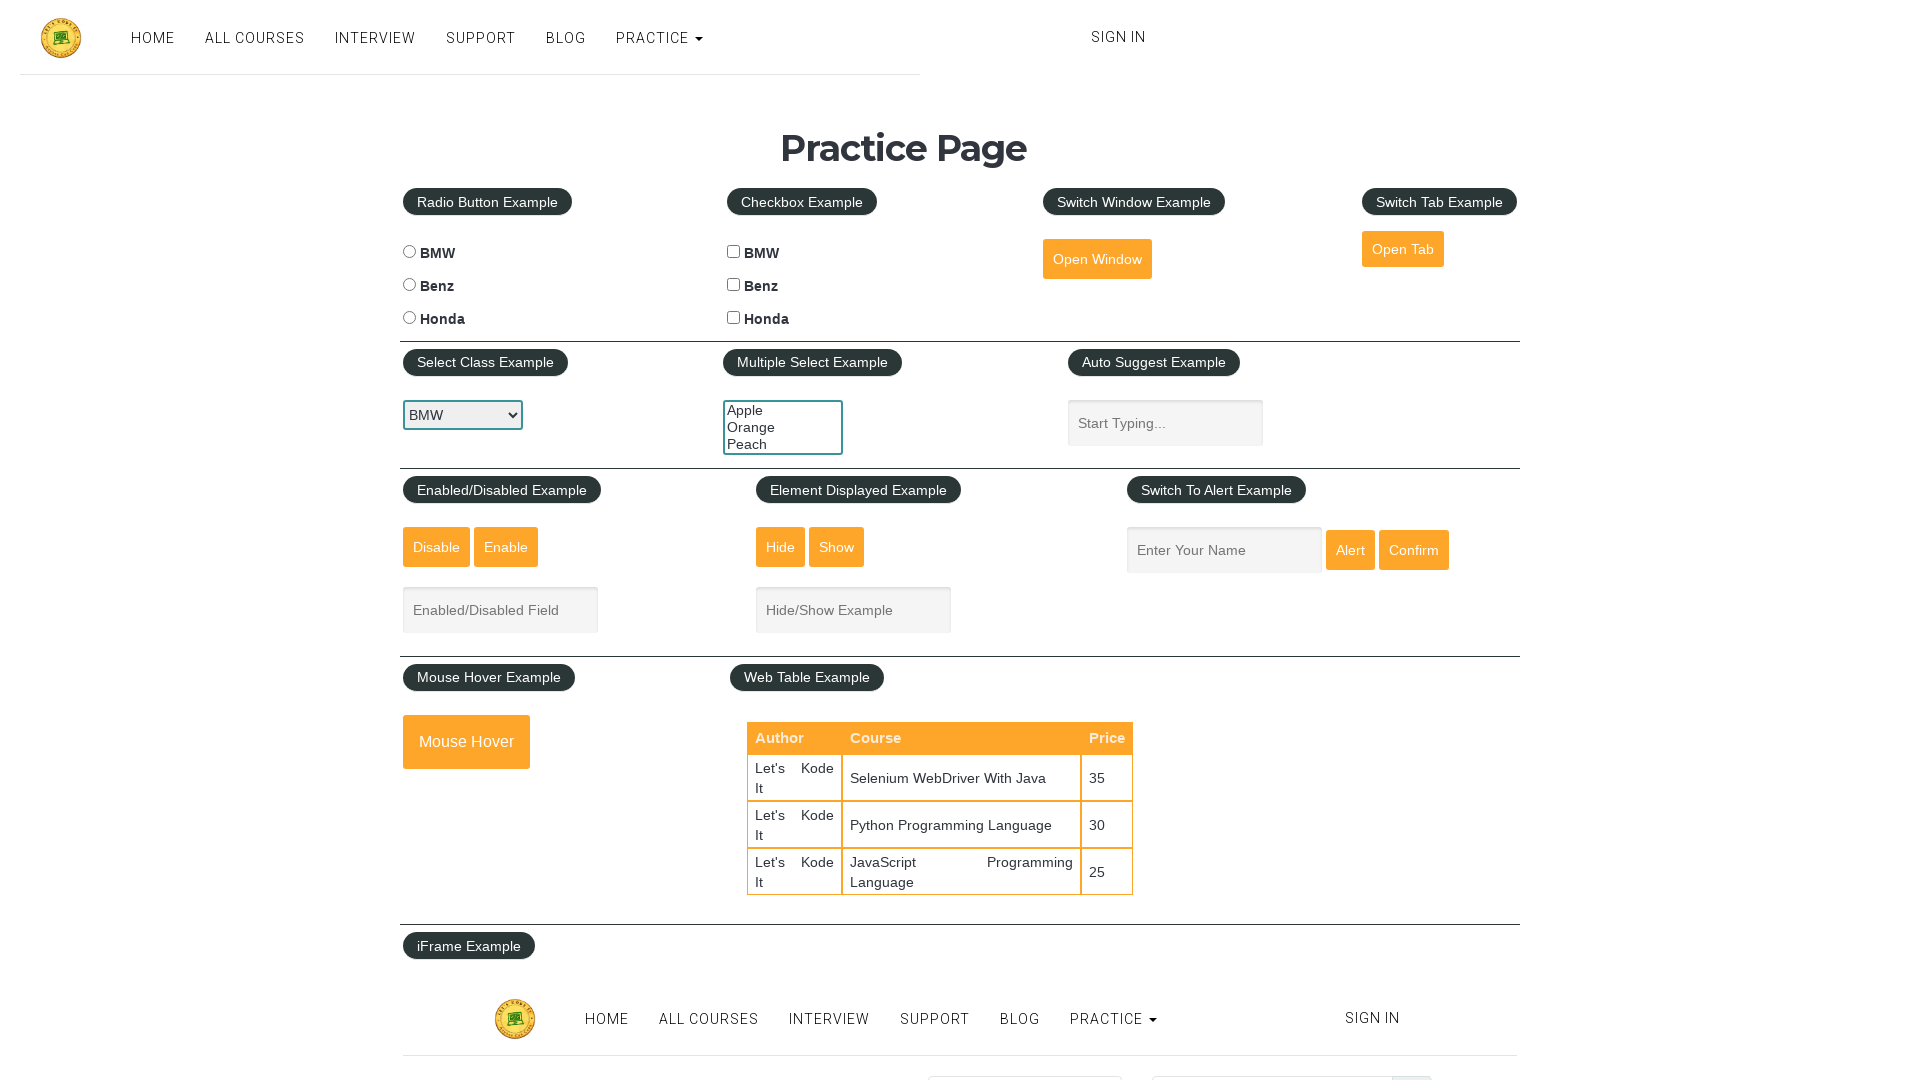

LetKodeIt practice website loaded successfully (domcontentloaded)
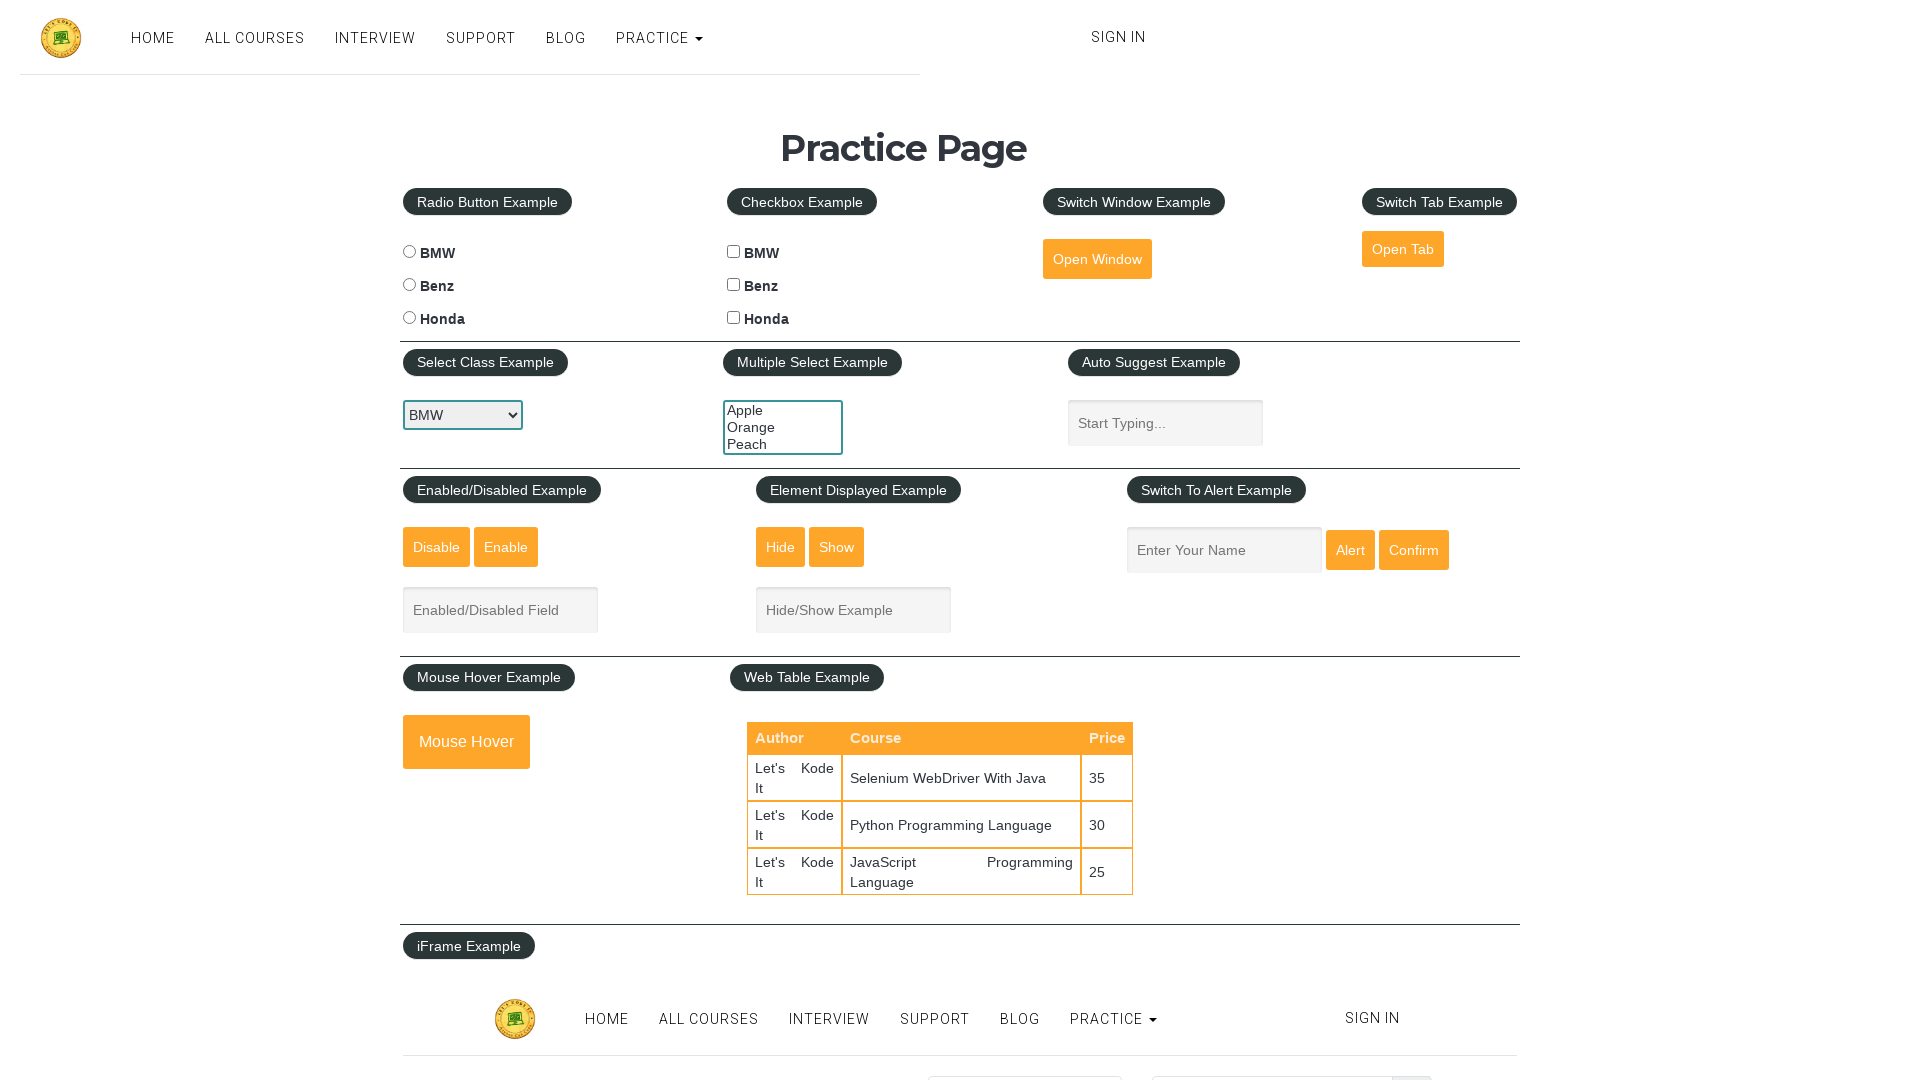

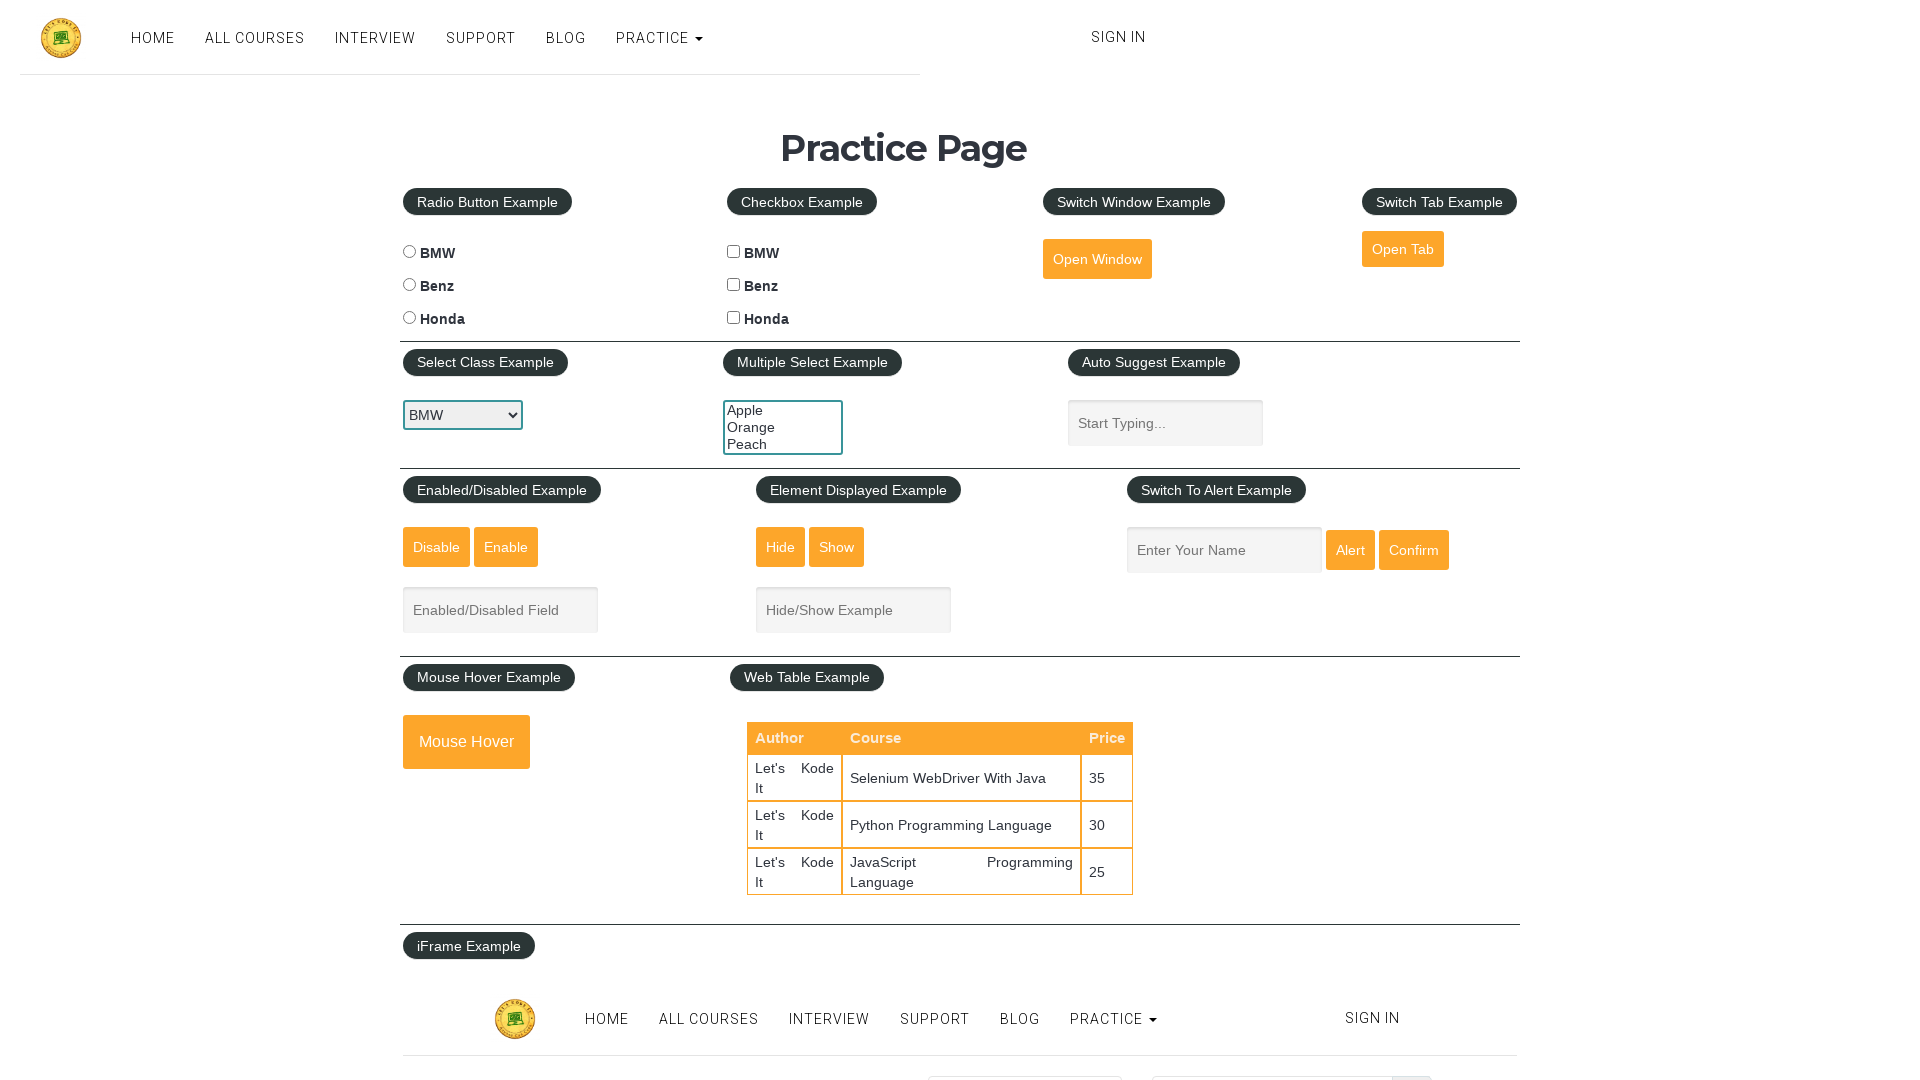